Tests clicking the "Home" link on the DemoQA links page and scrolls down the page to verify navigation

Starting URL: https://demoqa.com/links

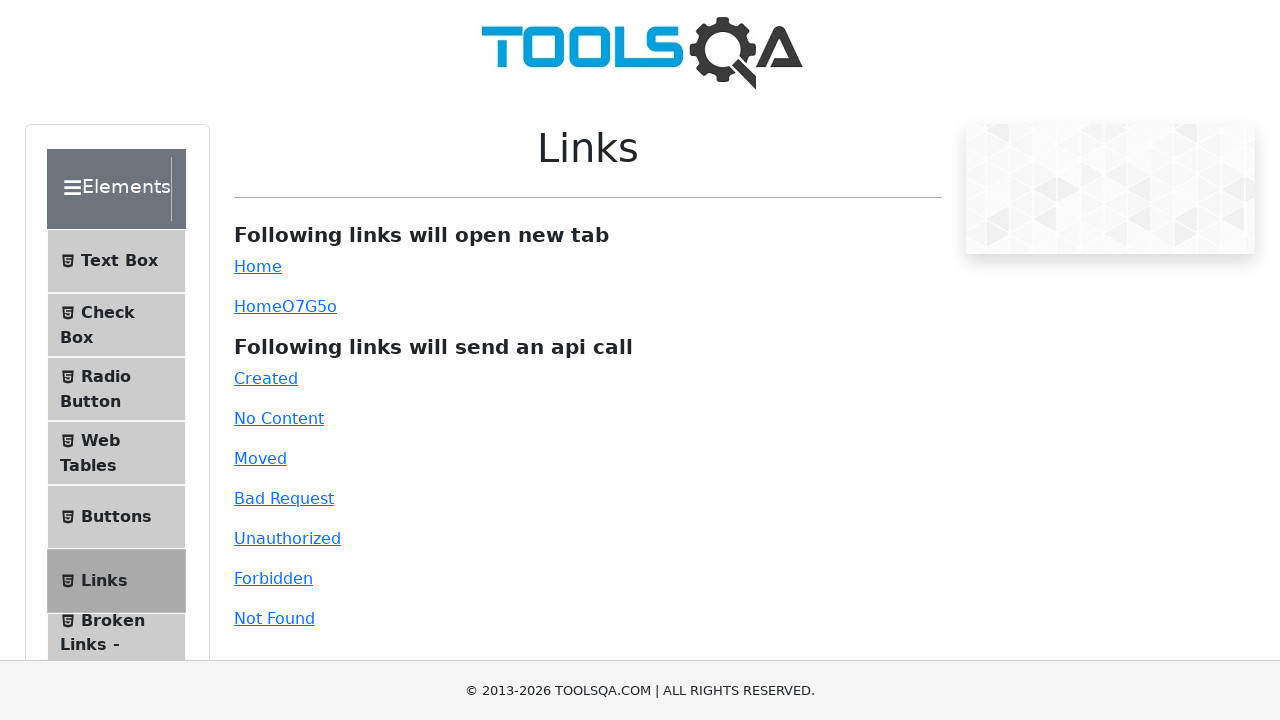

Clicked the 'Home' link on DemoQA links page at (258, 266) on text=Home
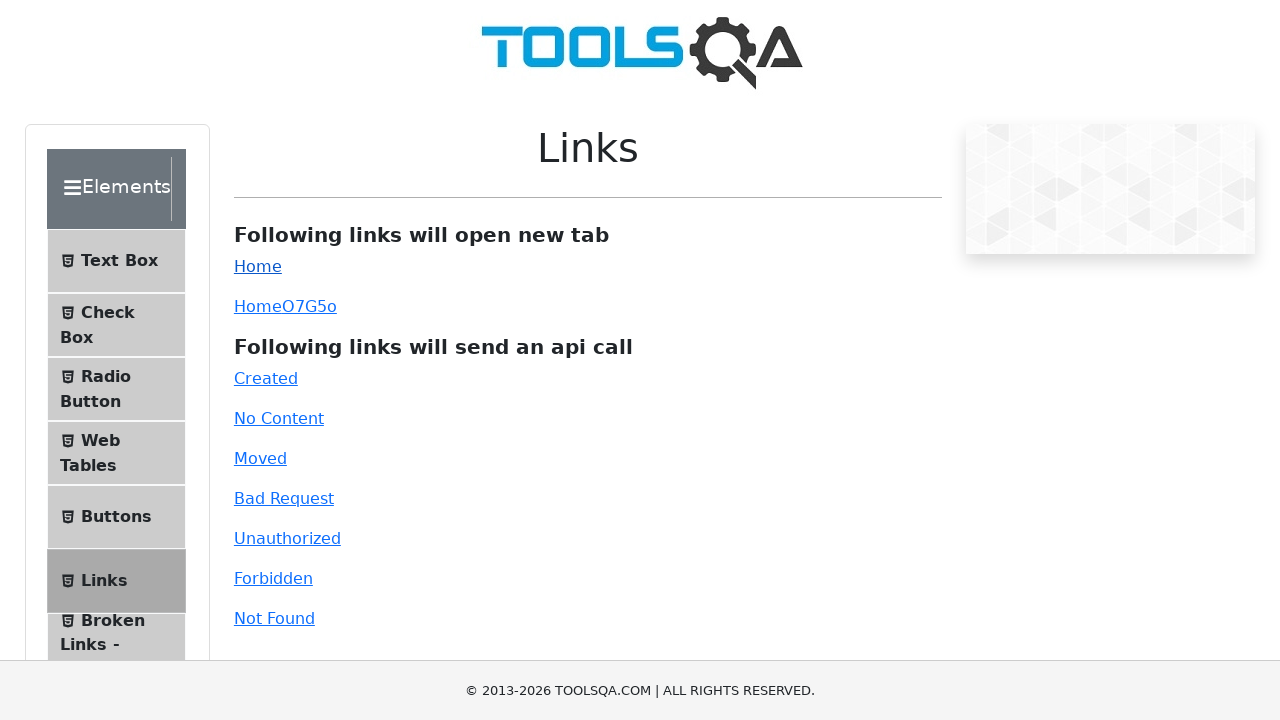

Scrolled down the page by 600 pixels
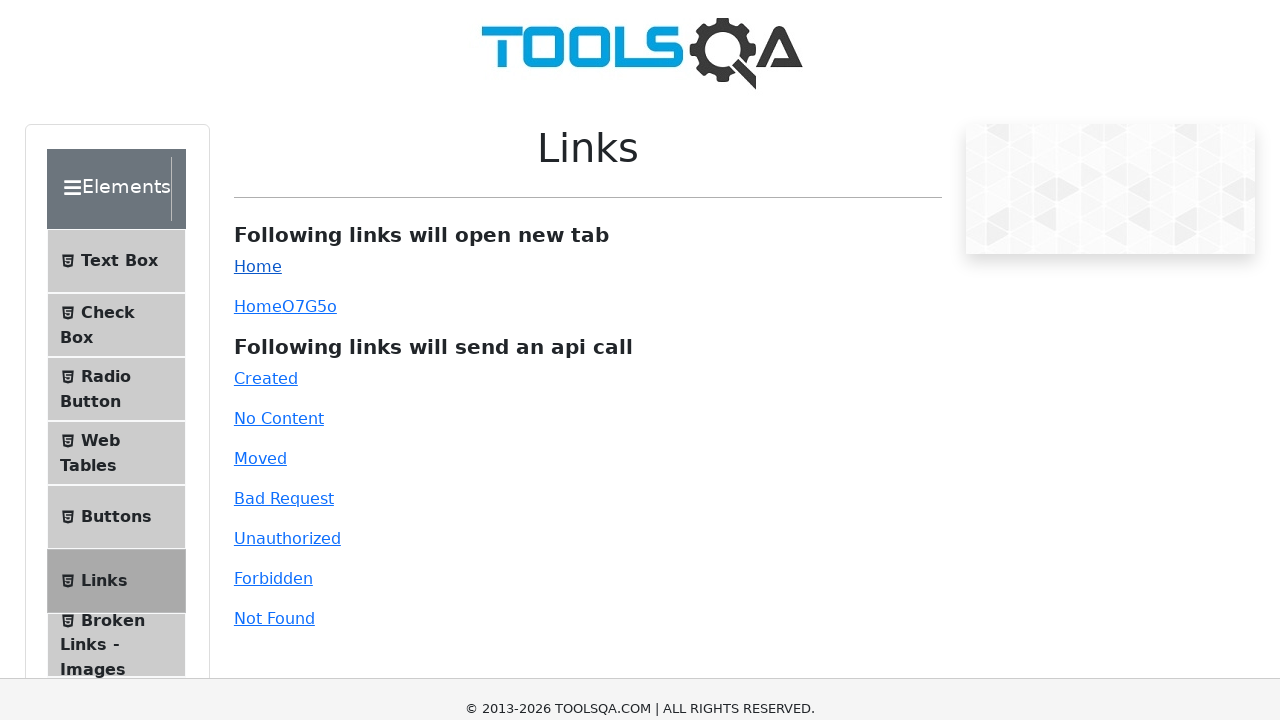

Waited 1000ms for page to stabilize after scroll
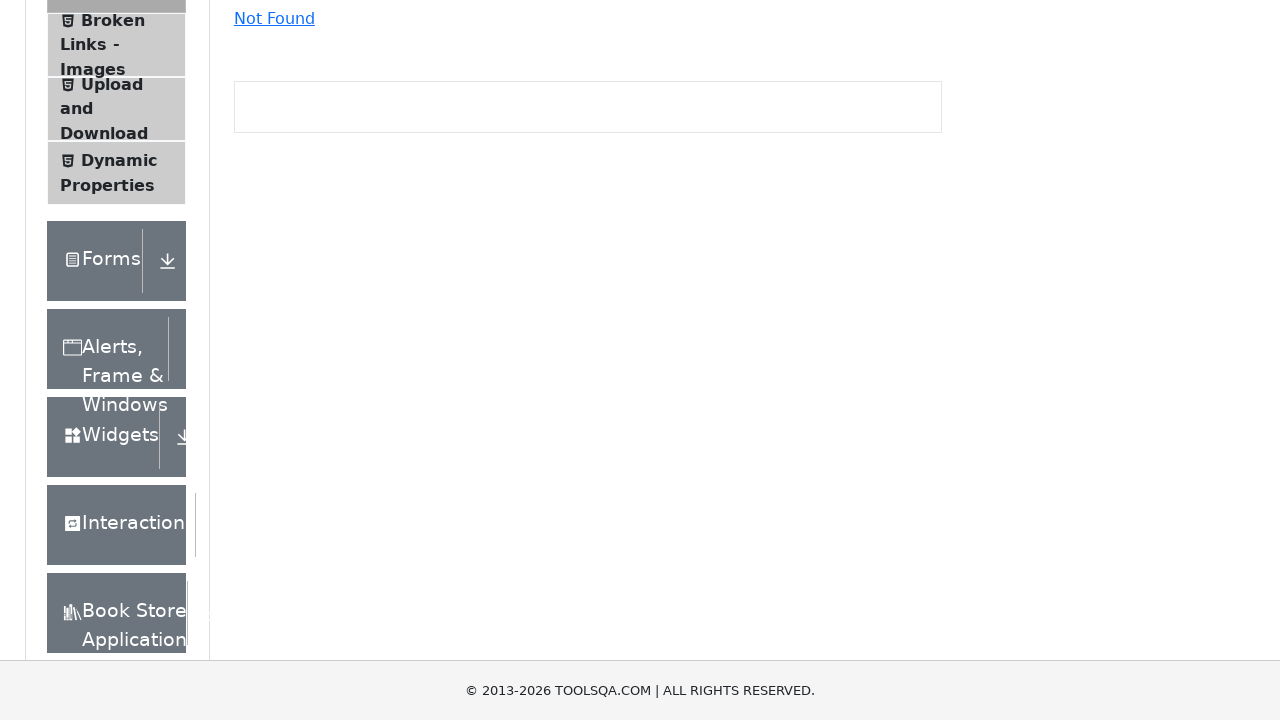

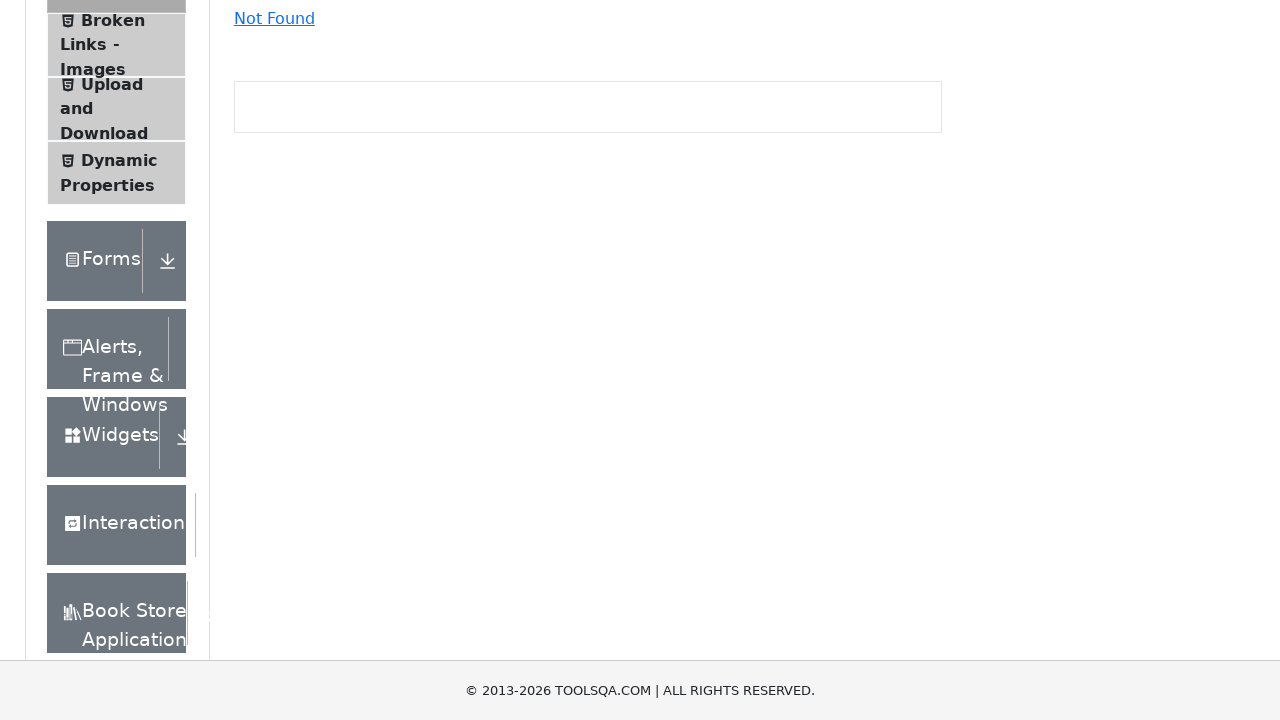